Clicks the About link in the footer and verifies the URL changes to the about page

Starting URL: https://practice-react.sdetunicorns.com/

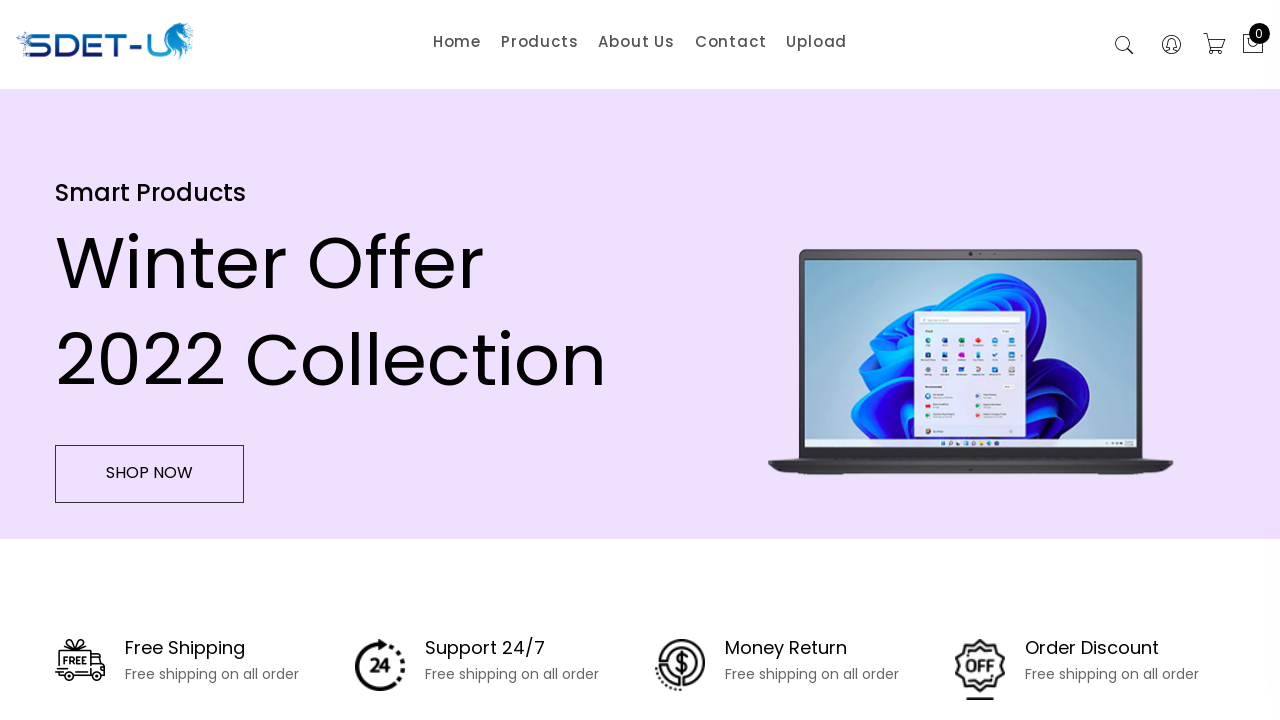

Clicked the About link in the footer at (287, 487) on .footer-list [href="/about"]
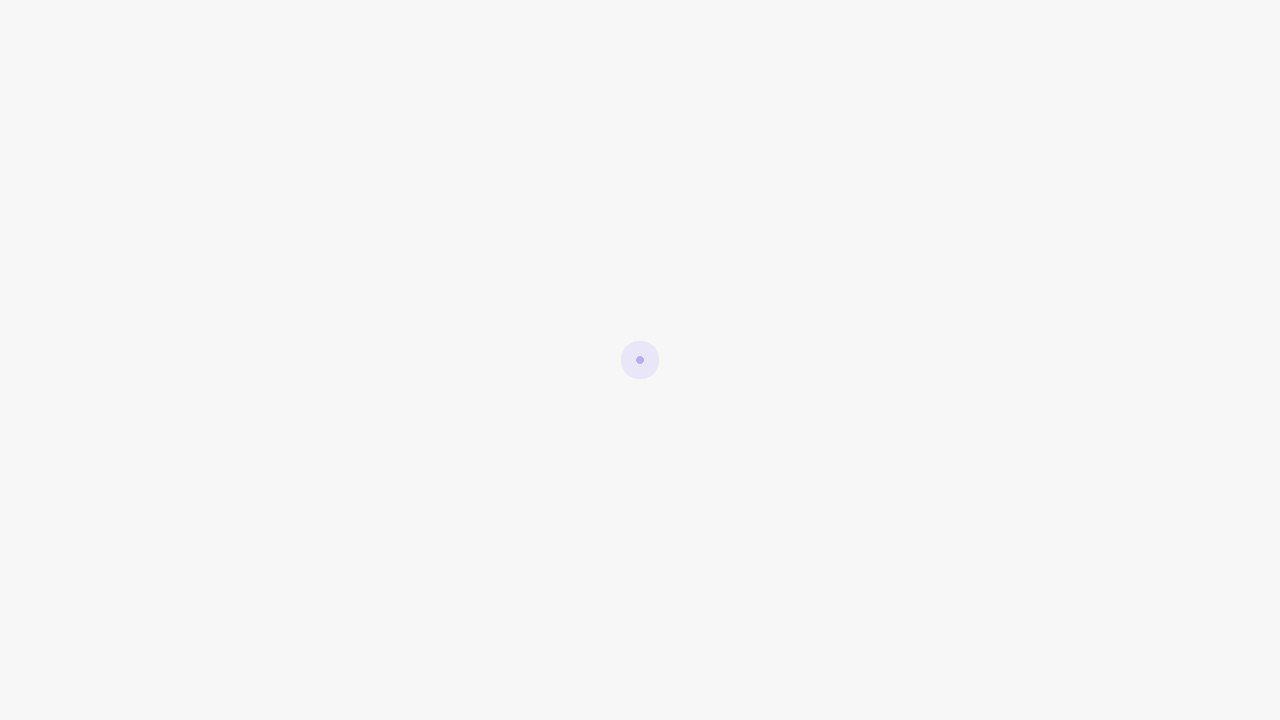

Waited for navigation to complete - URL changed to about page
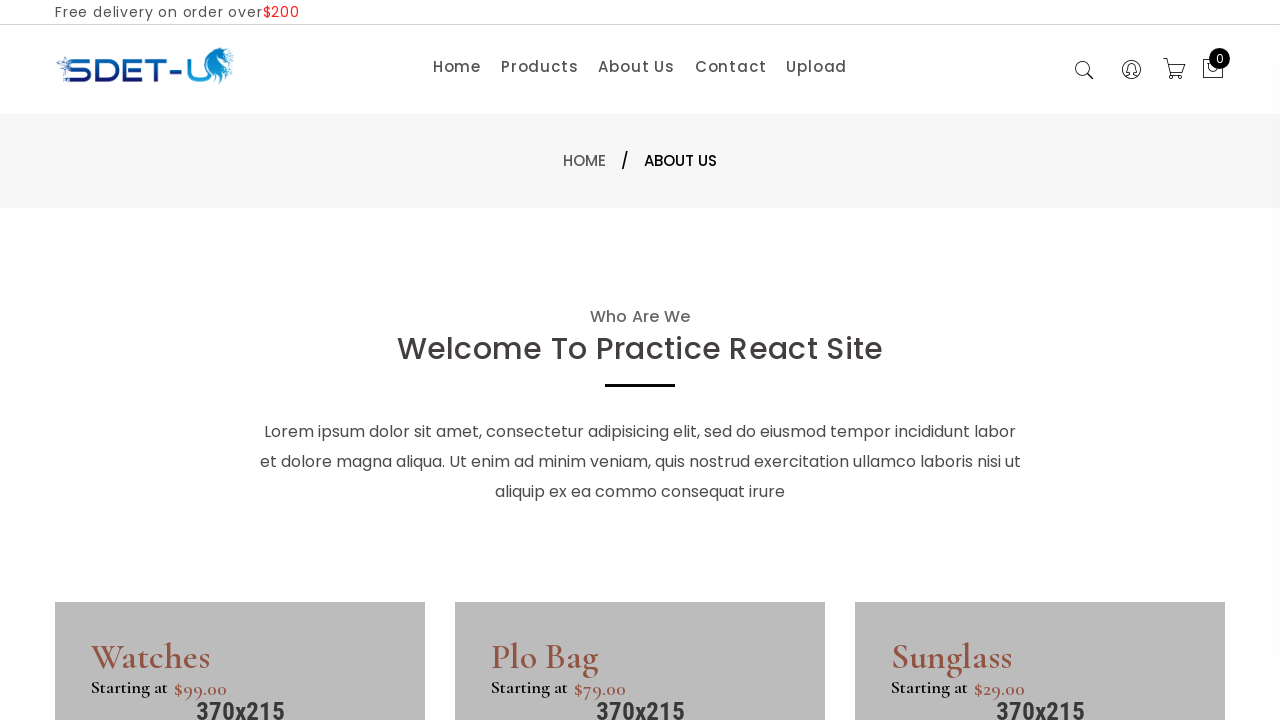

Verified that 'about' is present in the current URL
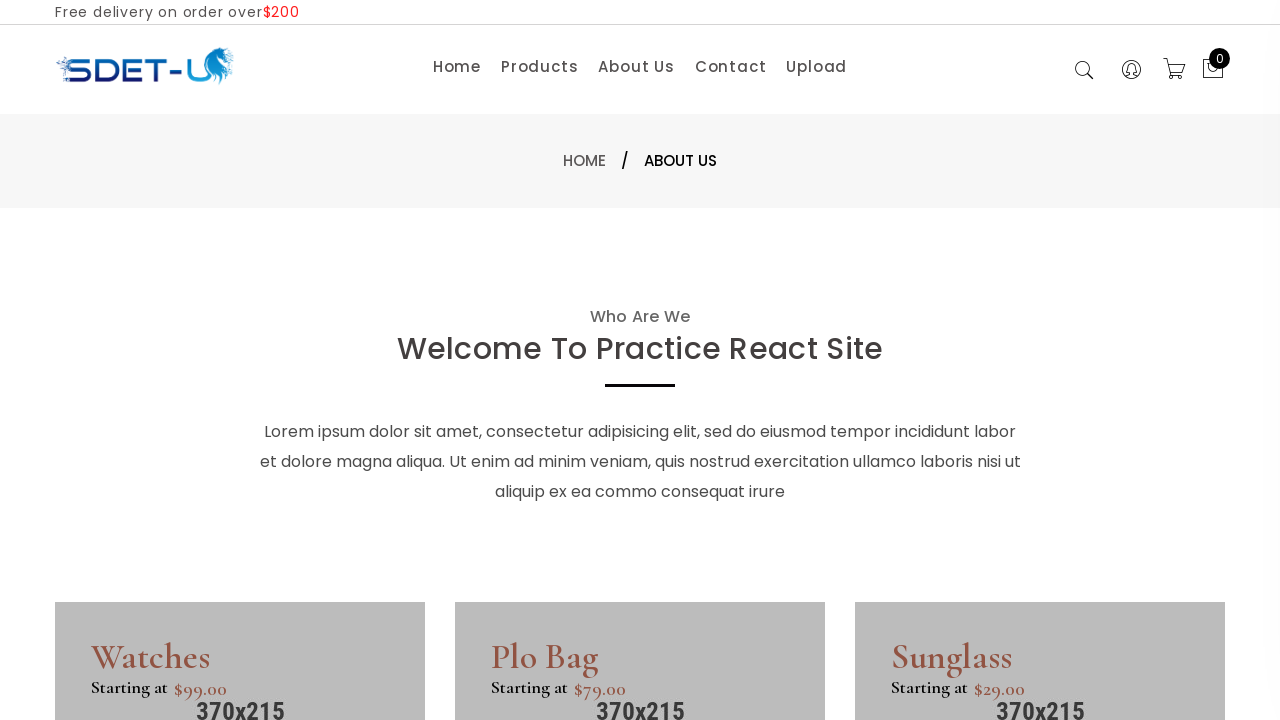

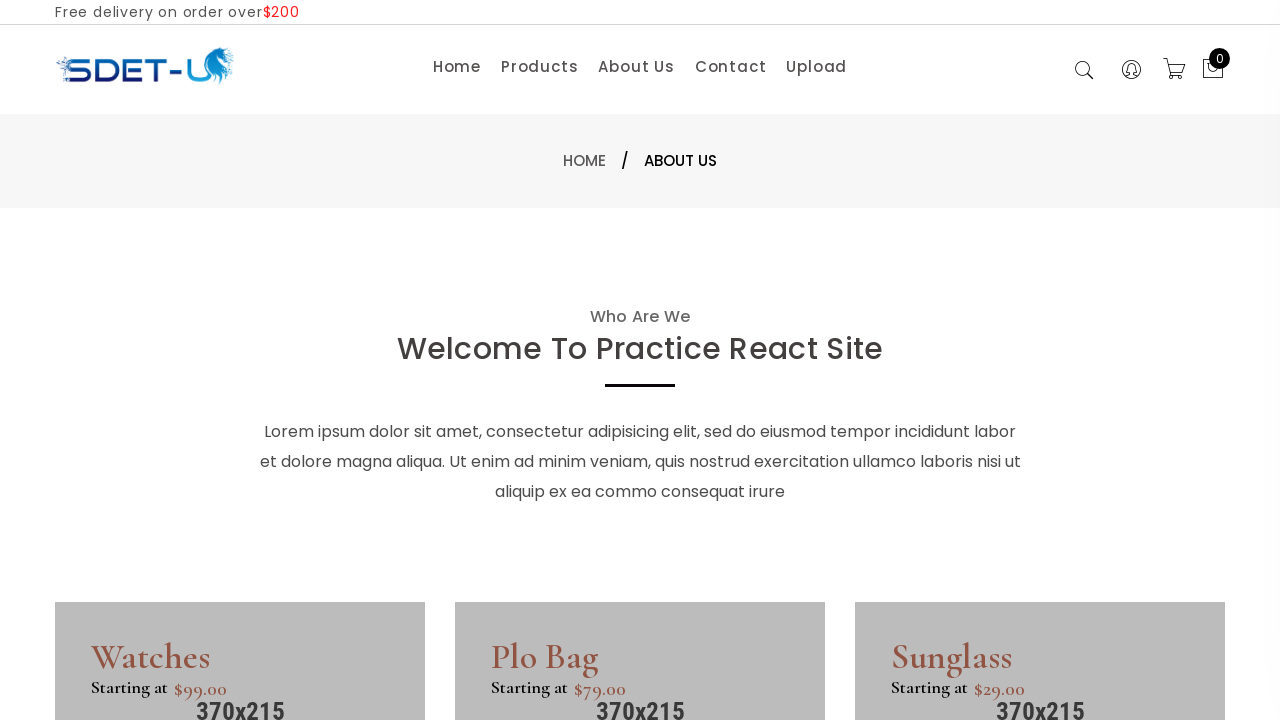